Tests dynamic dropdown selection for flight booking by selecting origin and destination airports

Starting URL: https://rahulshettyacademy.com/dropdownsPractise/

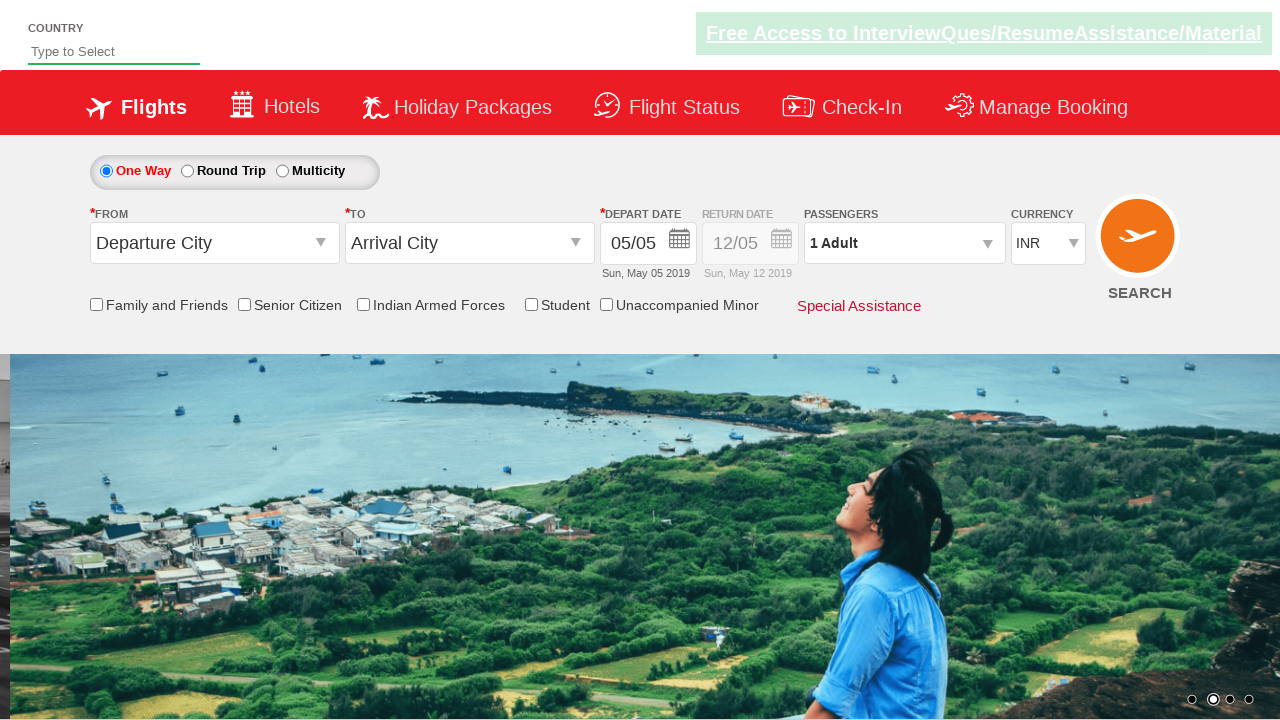

Clicked on origin station dropdown at (214, 243) on #ctl00_mainContent_ddl_originStation1_CTXT
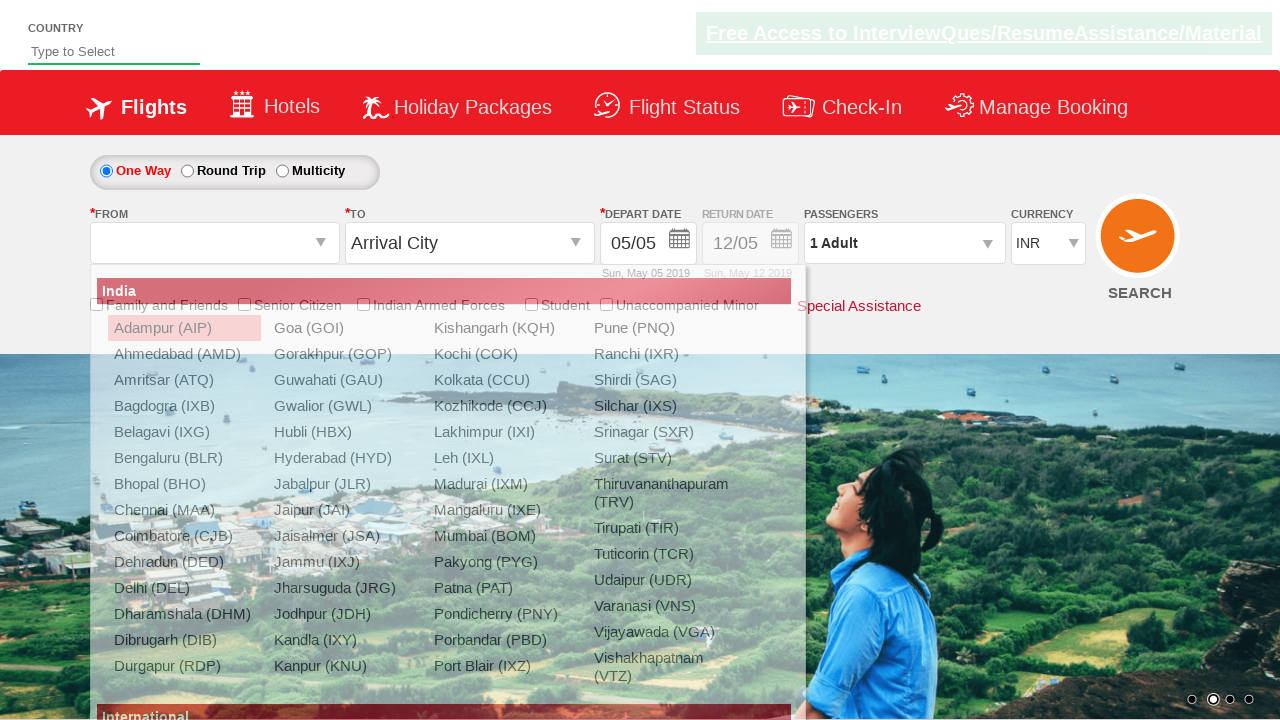

Selected Bangalore (BLR) as origin airport at (184, 458) on a[value='BLR']
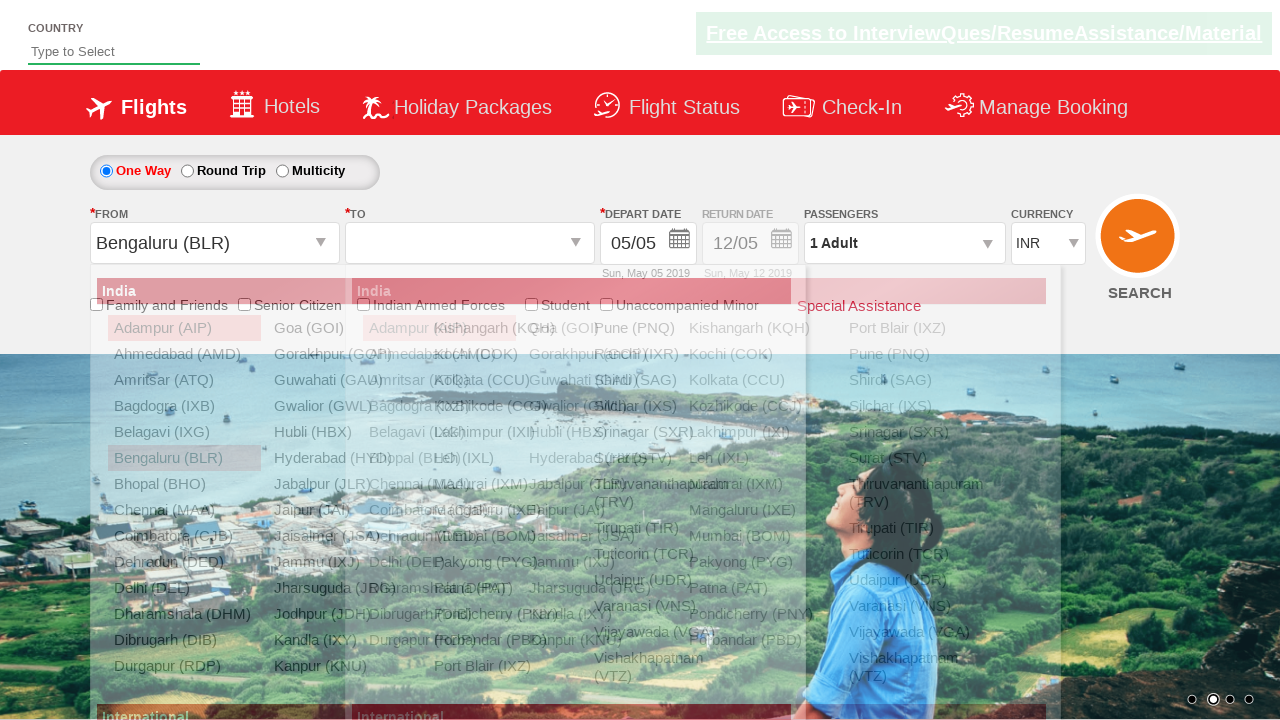

Selected Chennai (MAA) as destination airport at (439, 484) on (//a[@value='MAA'])[2]
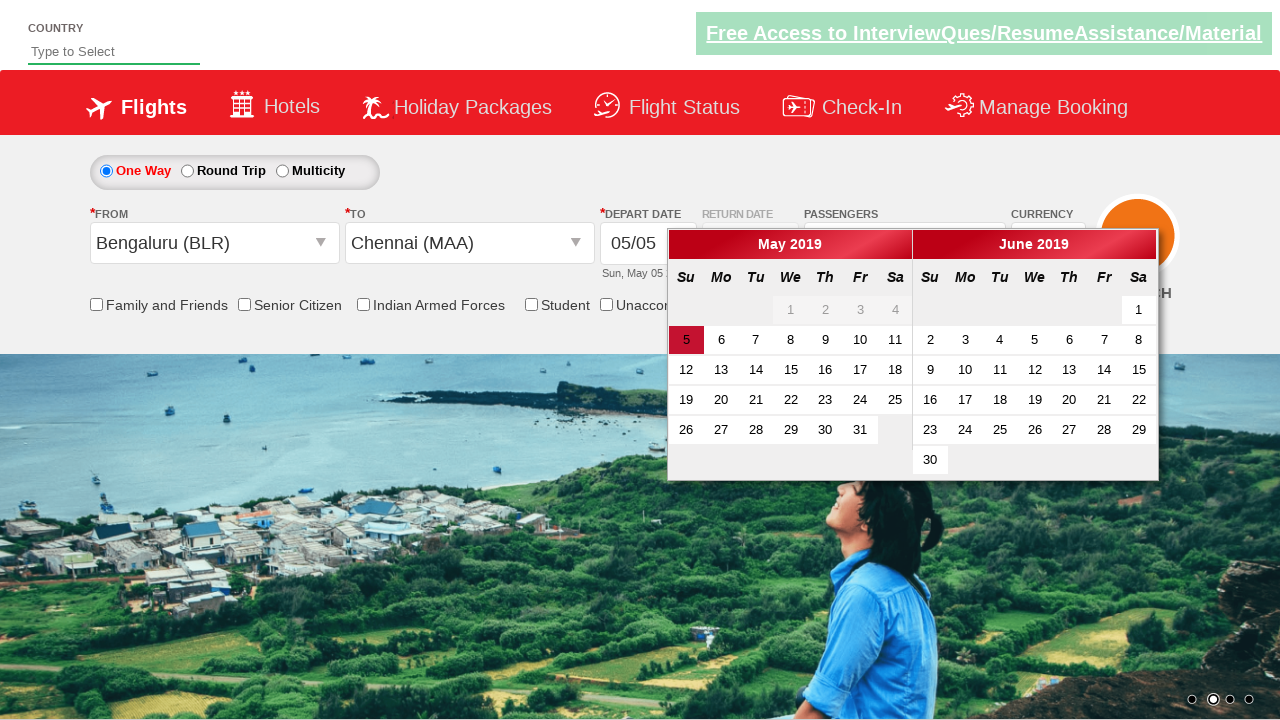

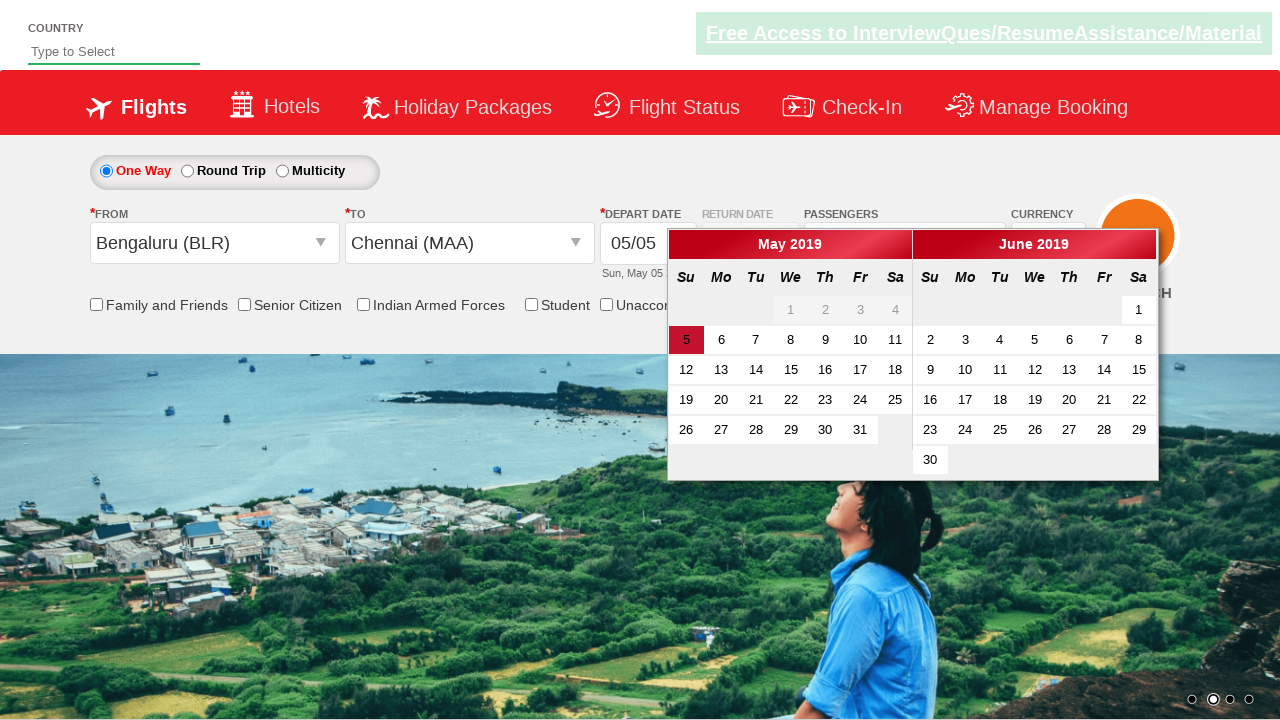